Tests the datepicker widget by clicking the date field, selecting today's date, and clearing the field

Starting URL: https://formy-project.herokuapp.com/datepicker

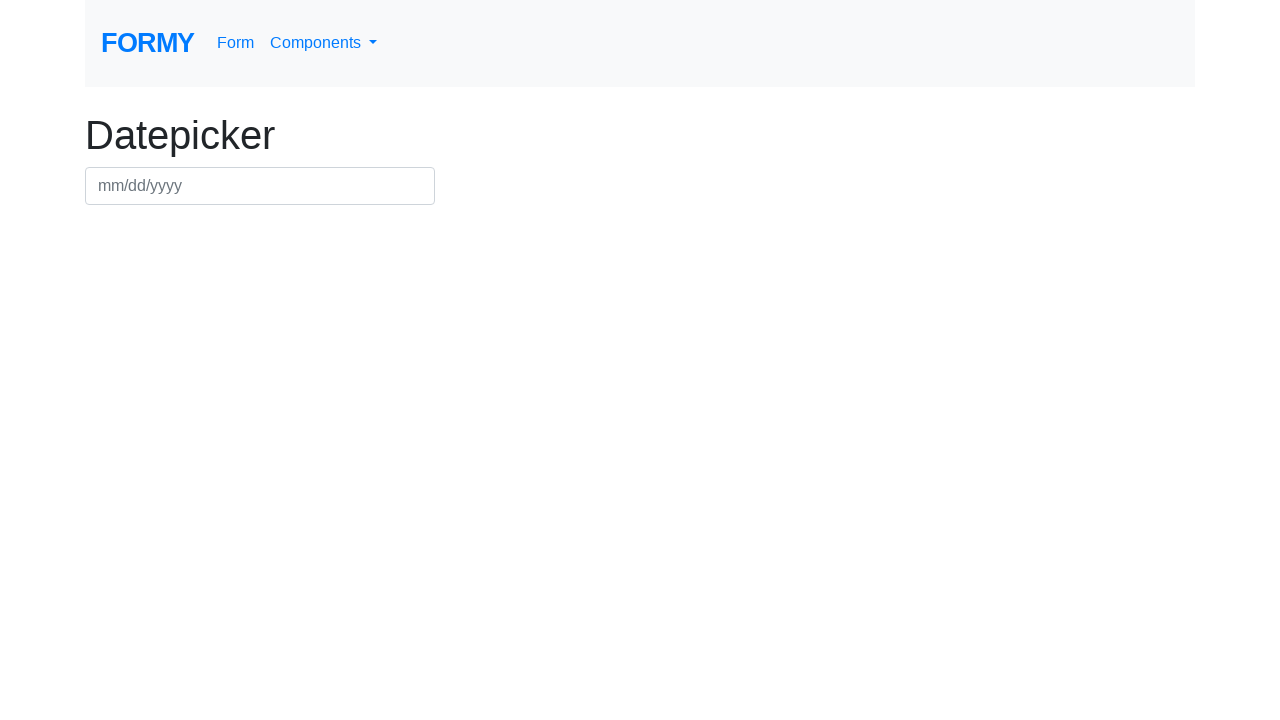

Clicked on the date input field to open datepicker at (260, 186) on #datepicker
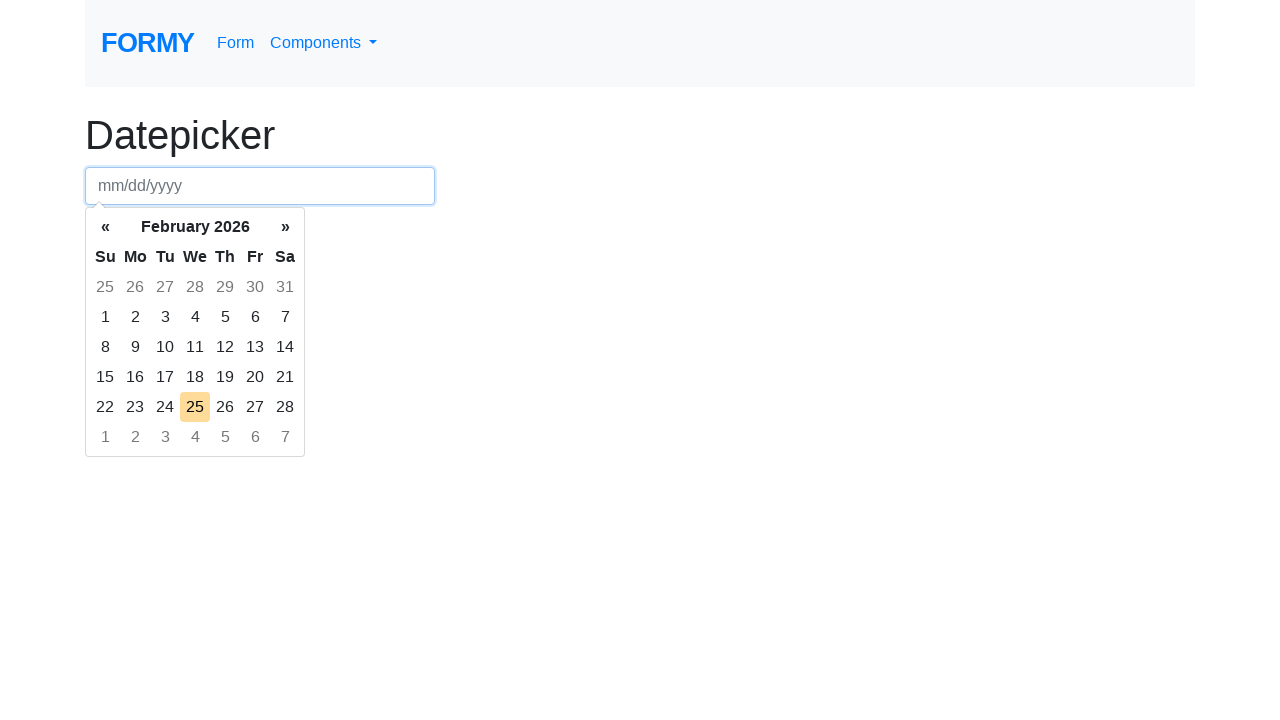

Clicked on today's date in the calendar at (195, 407) on xpath=//td[@class='today day']
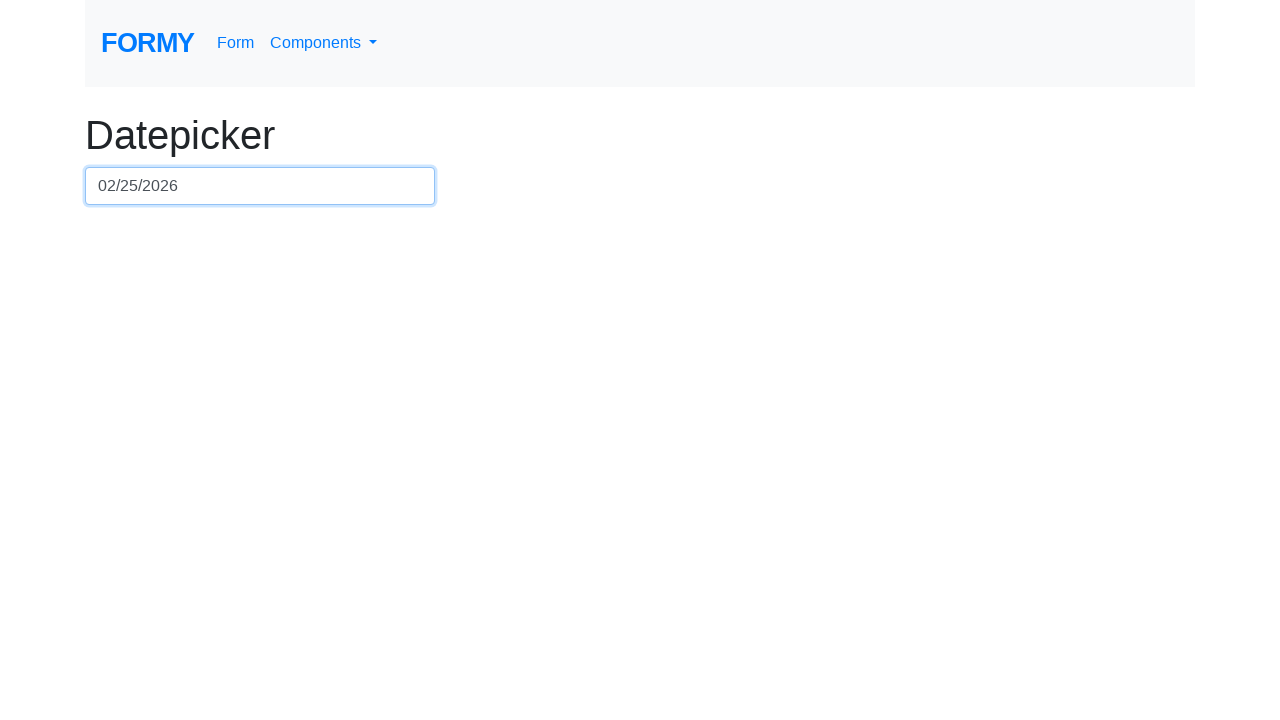

Cleared the date field on #datepicker
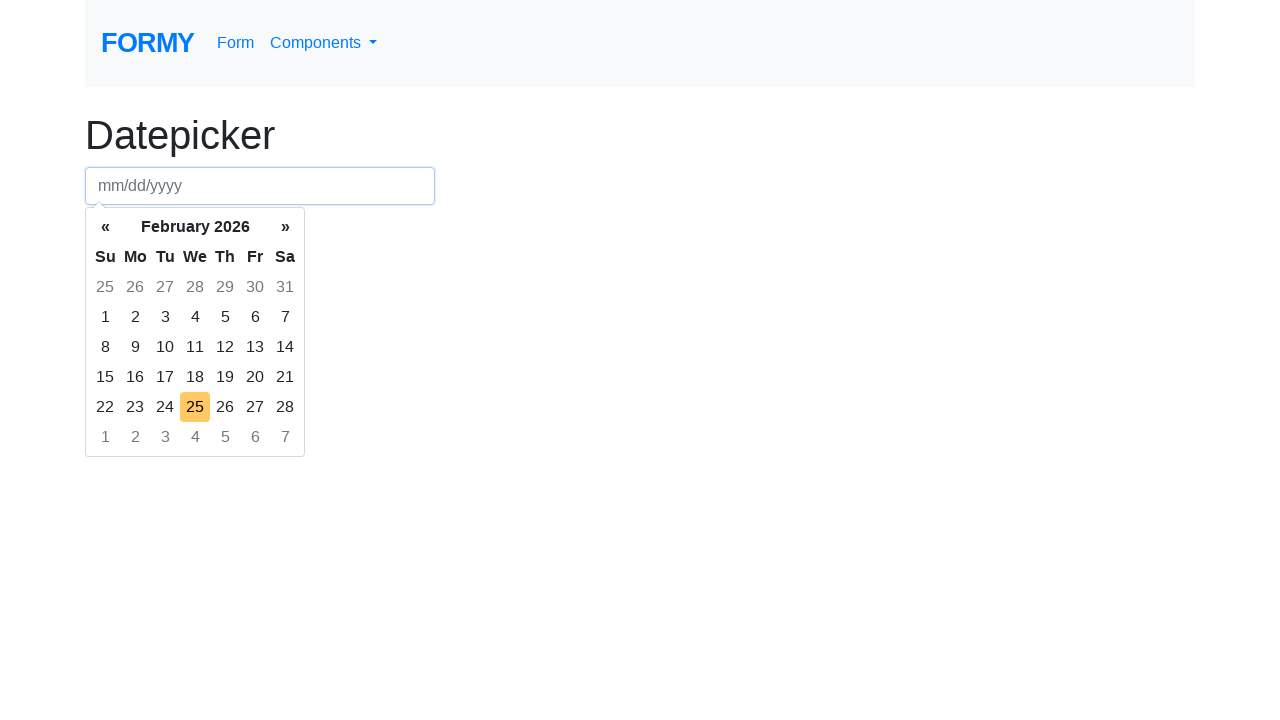

Checked if datepicker field is enabled
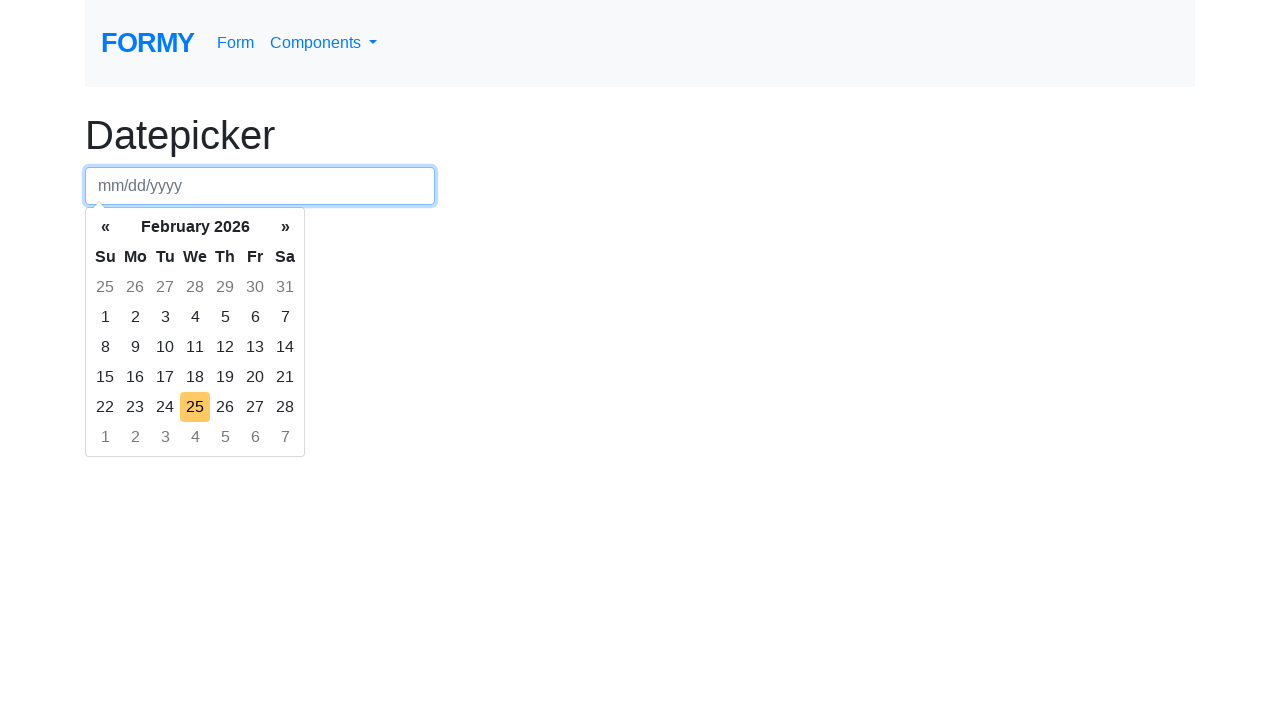

Exception caught: field is enabled
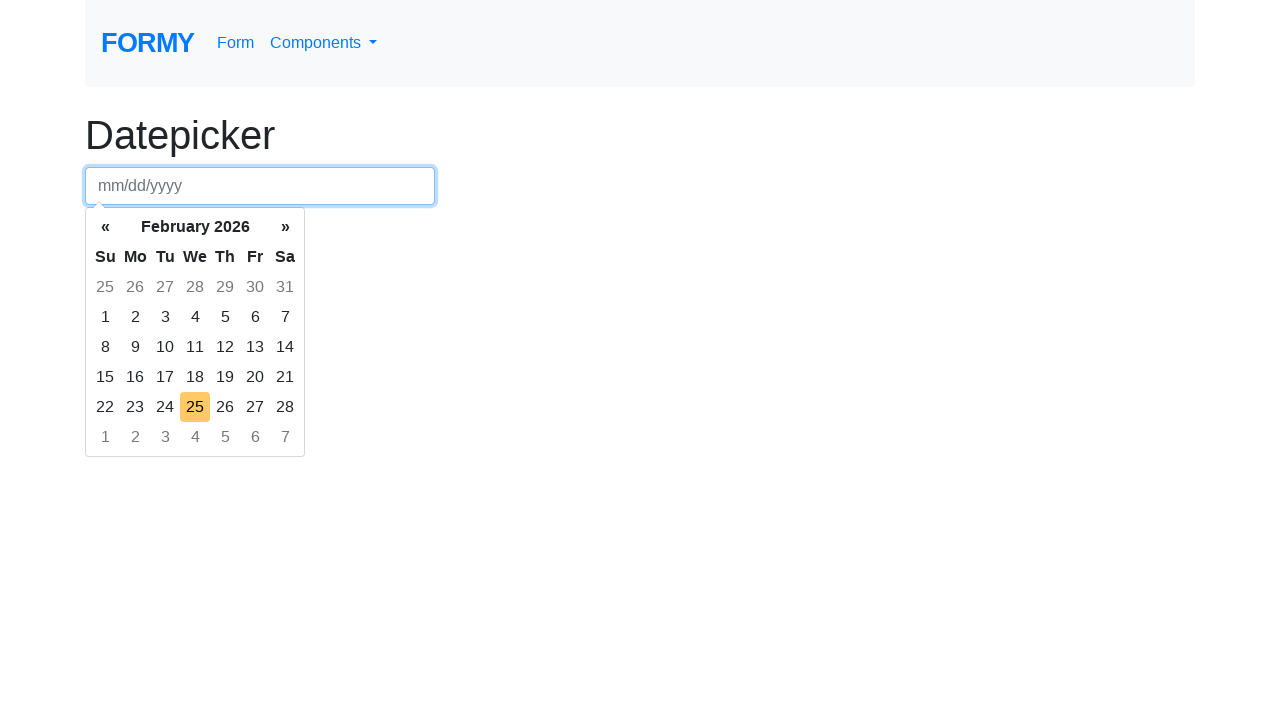

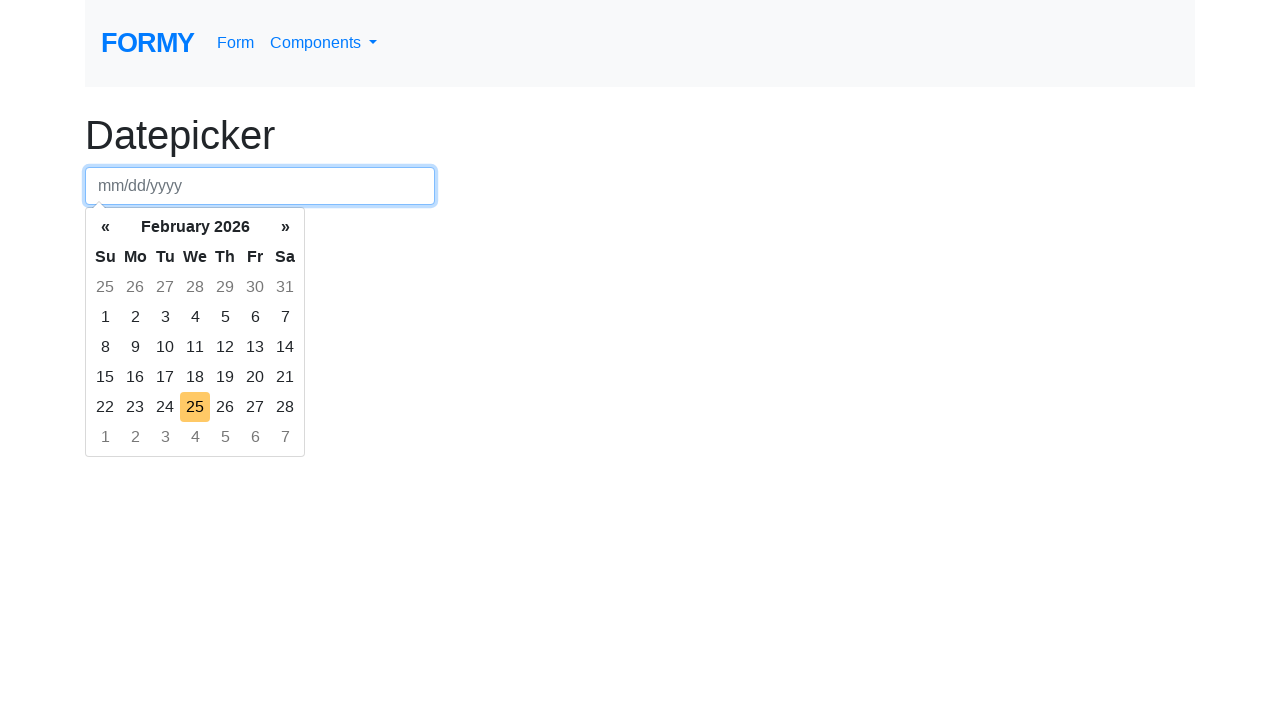